Tests Shadow DOM interaction by locating a shadow host element and accessing its shadow root to find content within it

Starting URL: http://watir.com/examples/shadow_dom.html

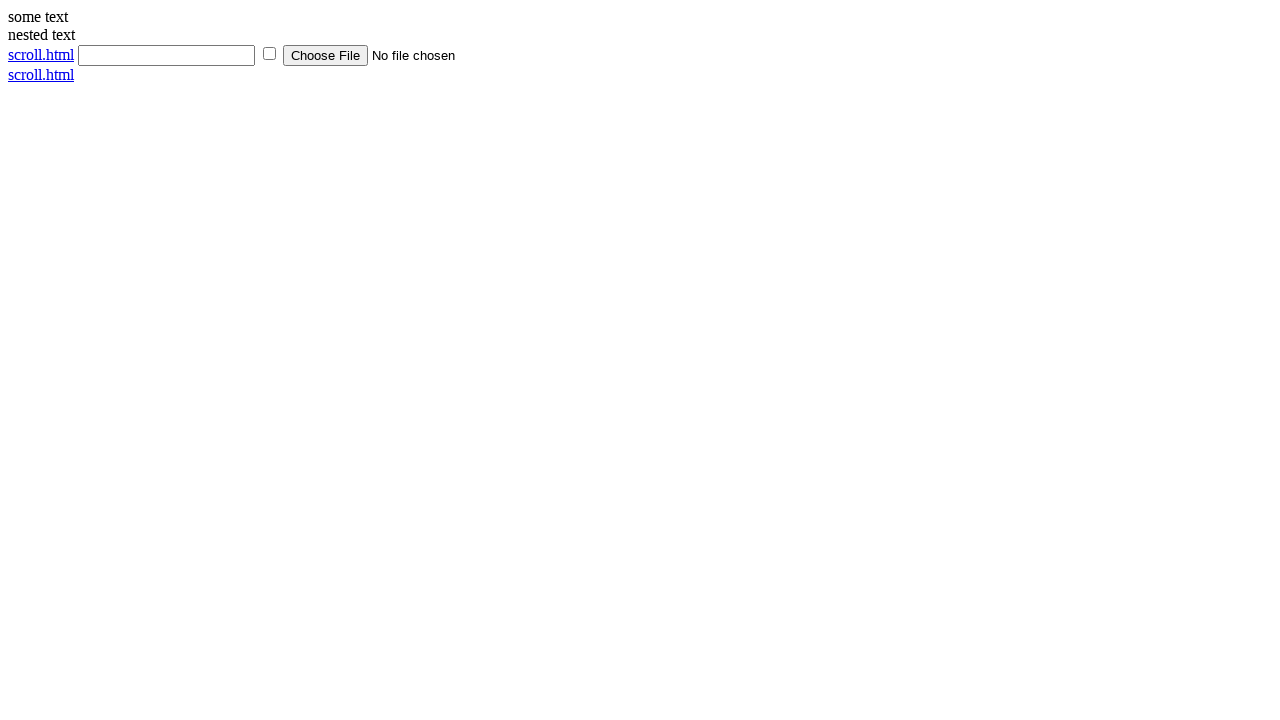

Navigated to Shadow DOM example page
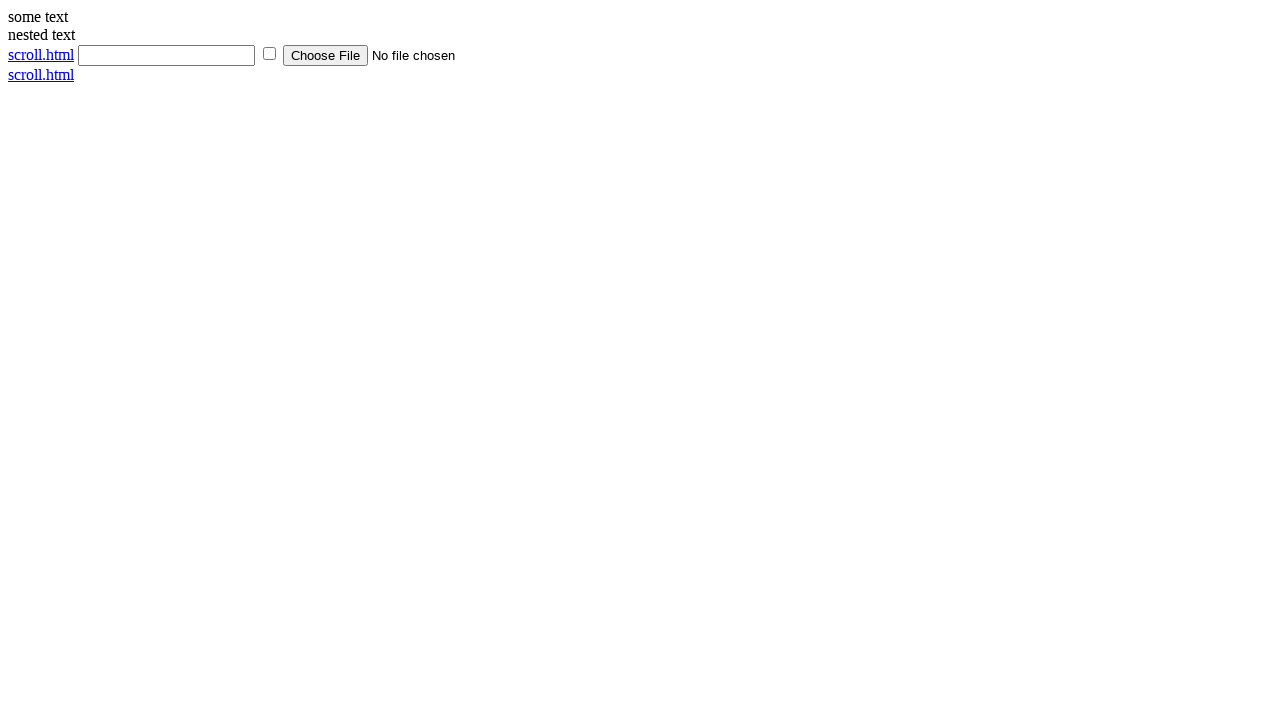

Located shadow host element (#shadow_host)
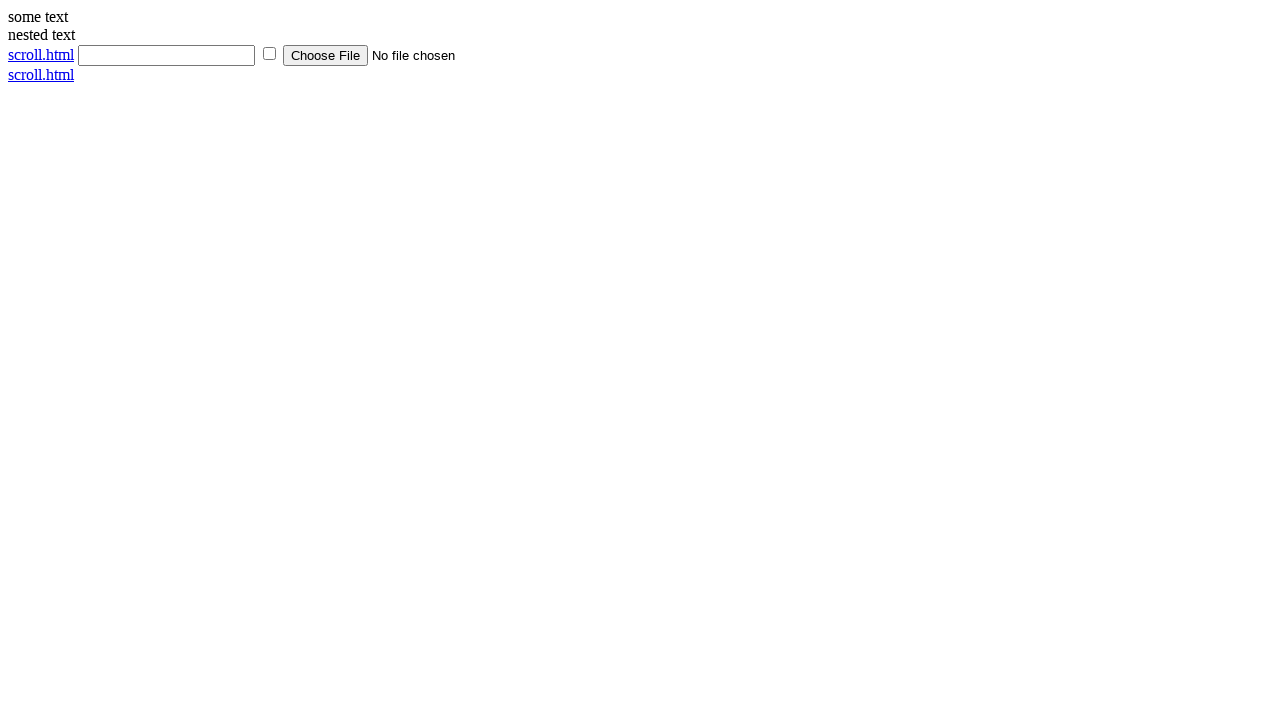

Accessed shadow DOM content element (#shadow_content)
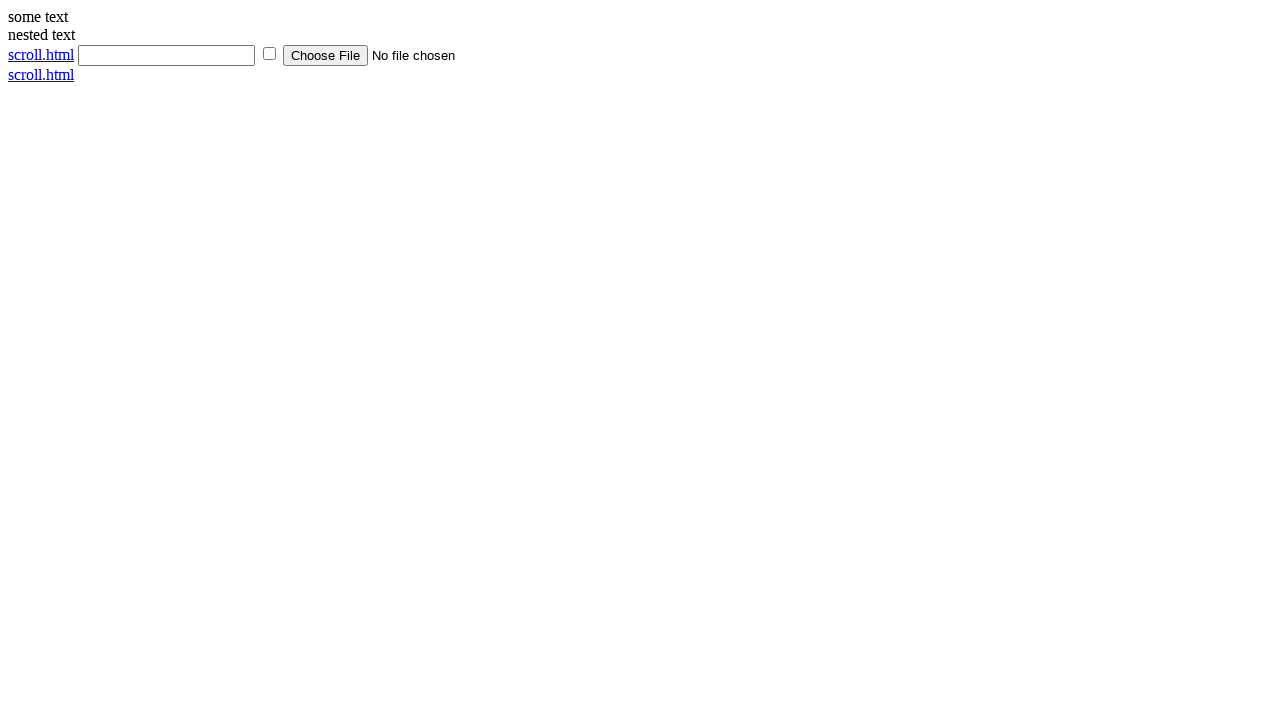

Verified shadow content text equals 'some text'
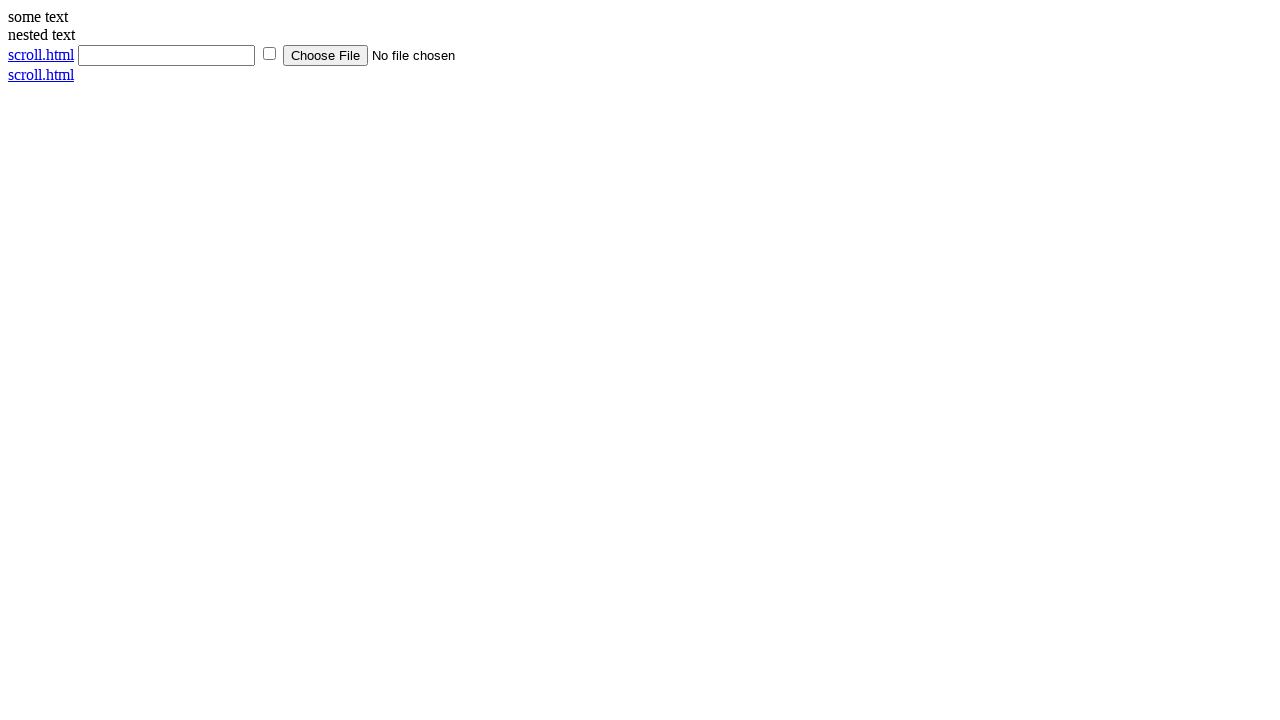

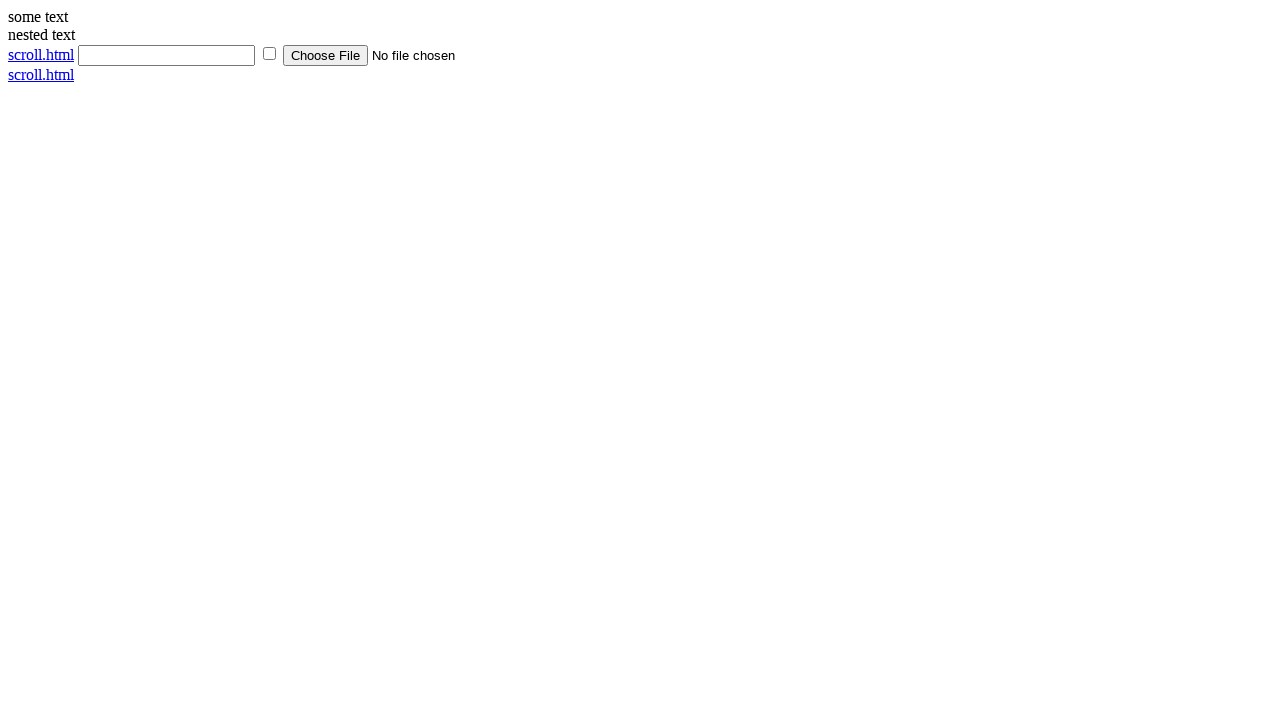